Tests that the Nome (Name) input field accepts a standard string value by filling it and verifying the value is retained

Starting URL: https://tc-1-final-parte1.vercel.app/

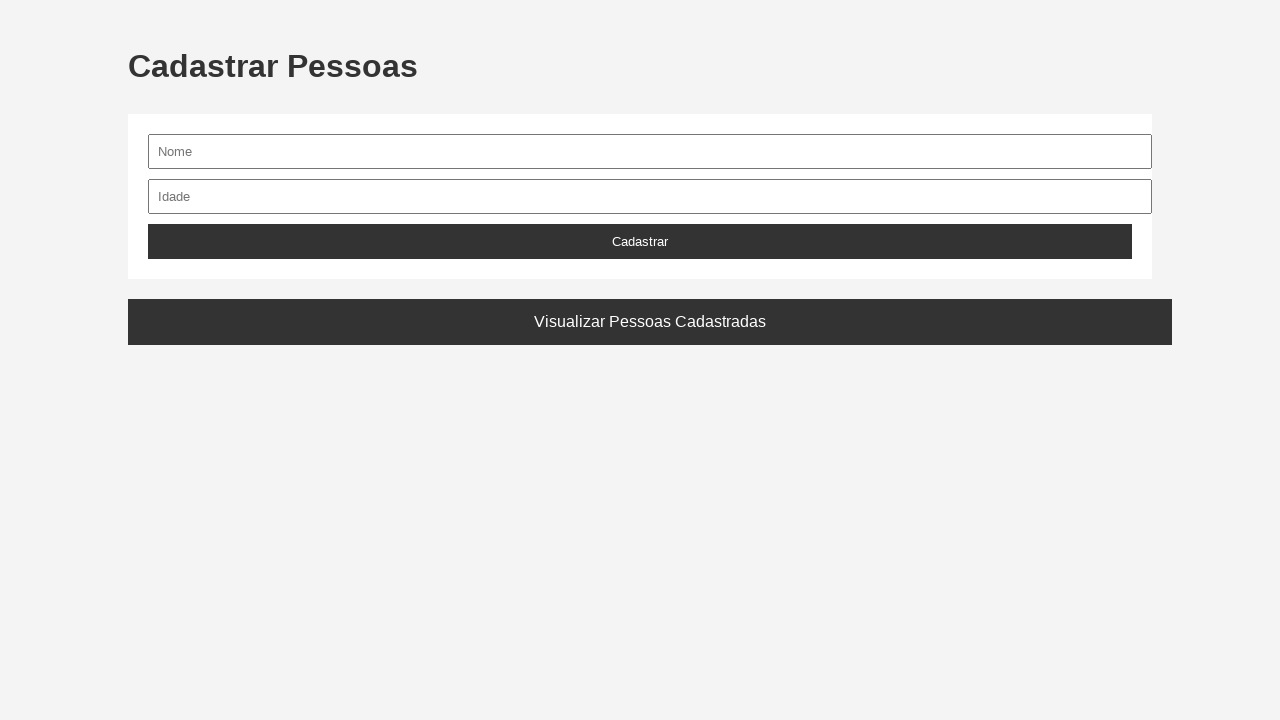

Waited for Nome input field to be visible
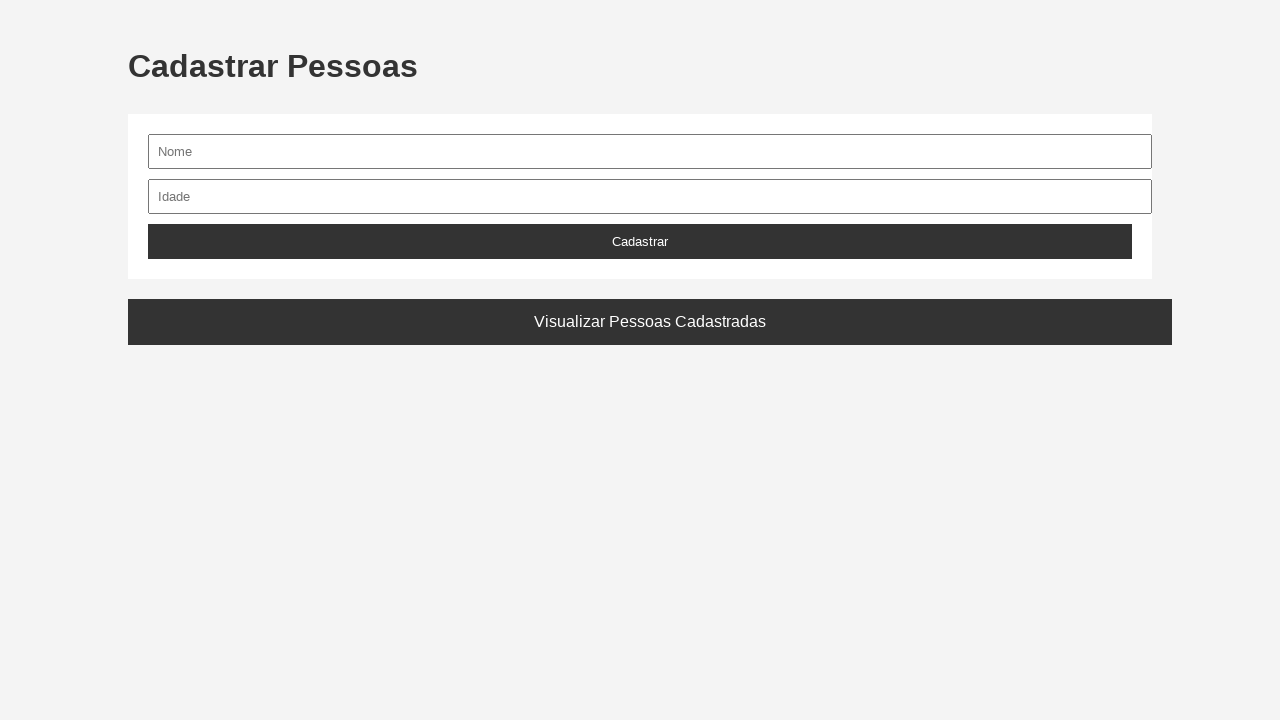

Filled Nome field with 'Tiago' on #nome
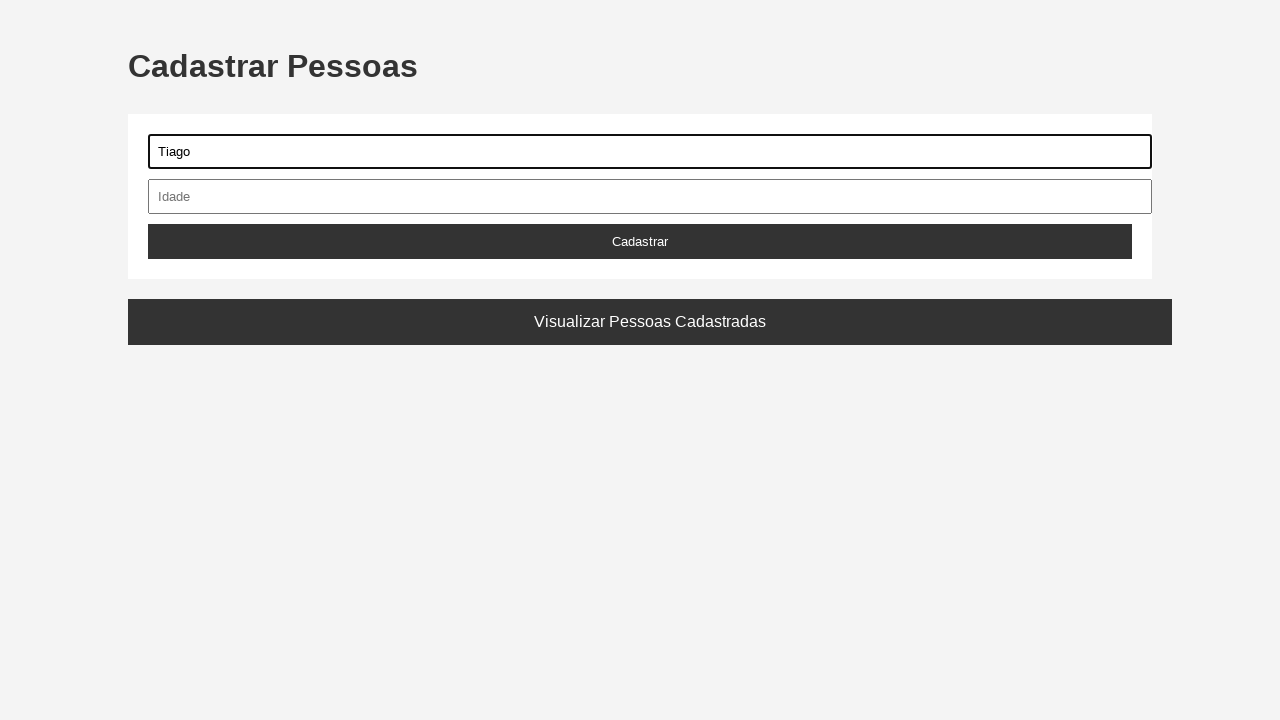

Verified that Nome field contains the expected value 'Tiago'
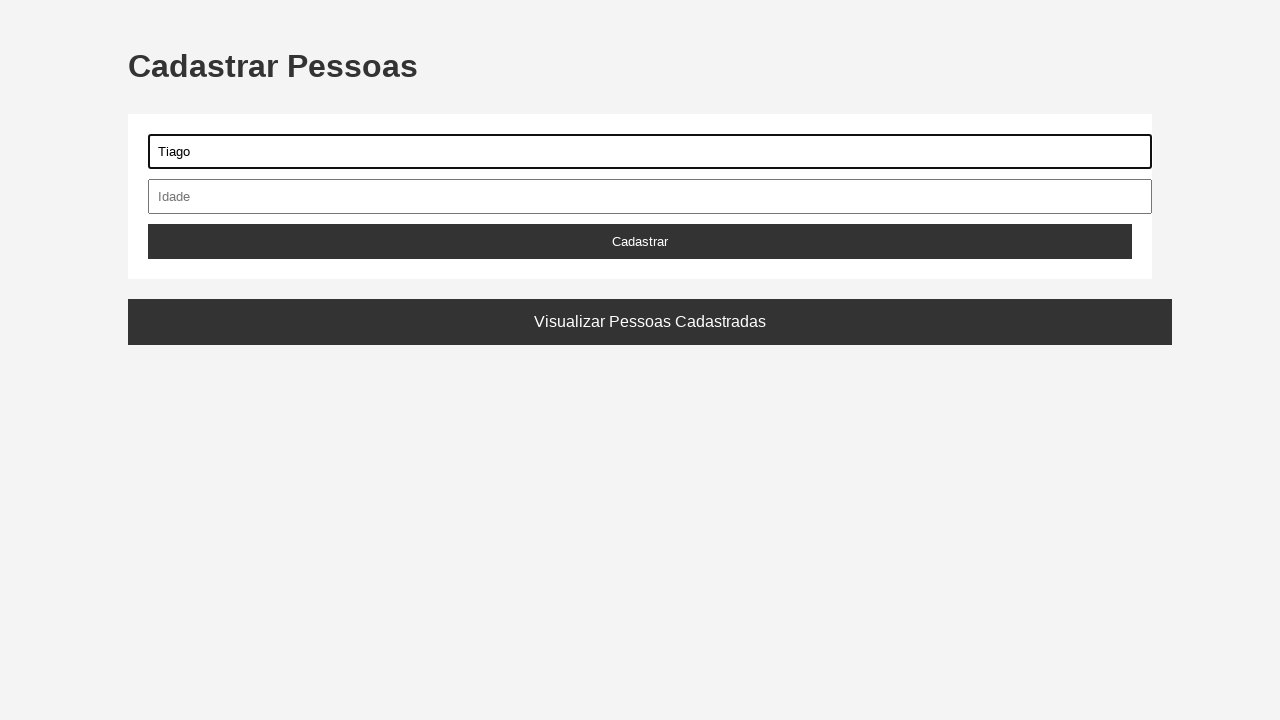

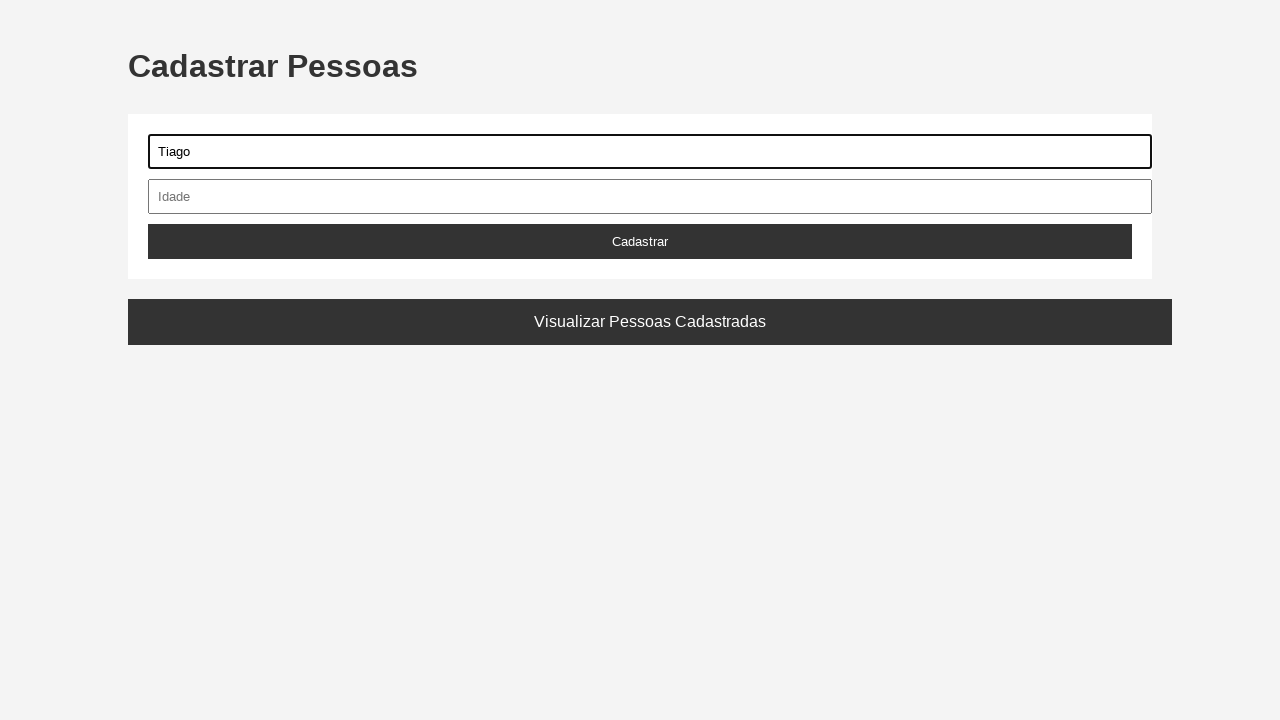